Tests copy and paste functionality by typing text in an input field, selecting all with Ctrl+A, copying with Ctrl+C, and pasting into a textarea with Ctrl+V, then verifying both fields have the same content.

Starting URL: https://bonigarcia.dev/selenium-webdriver-java/web-form.html

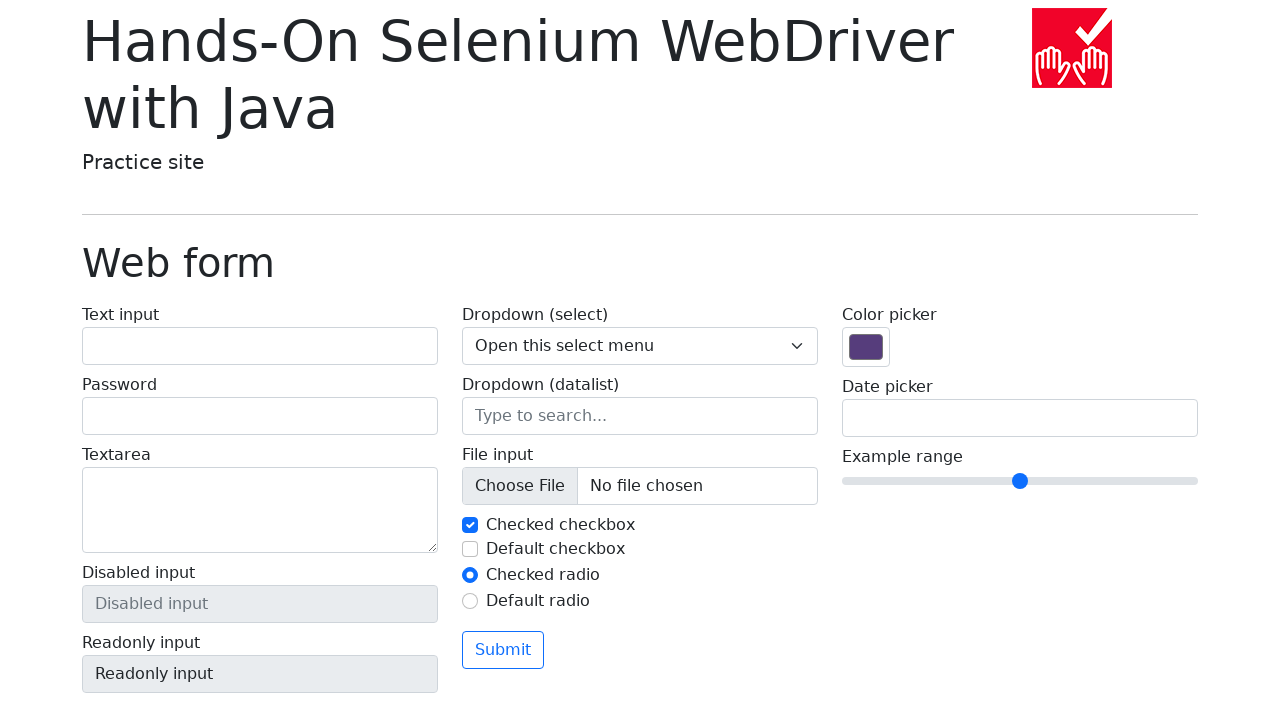

Typed 'hello world' into the input field on input[name='my-text']
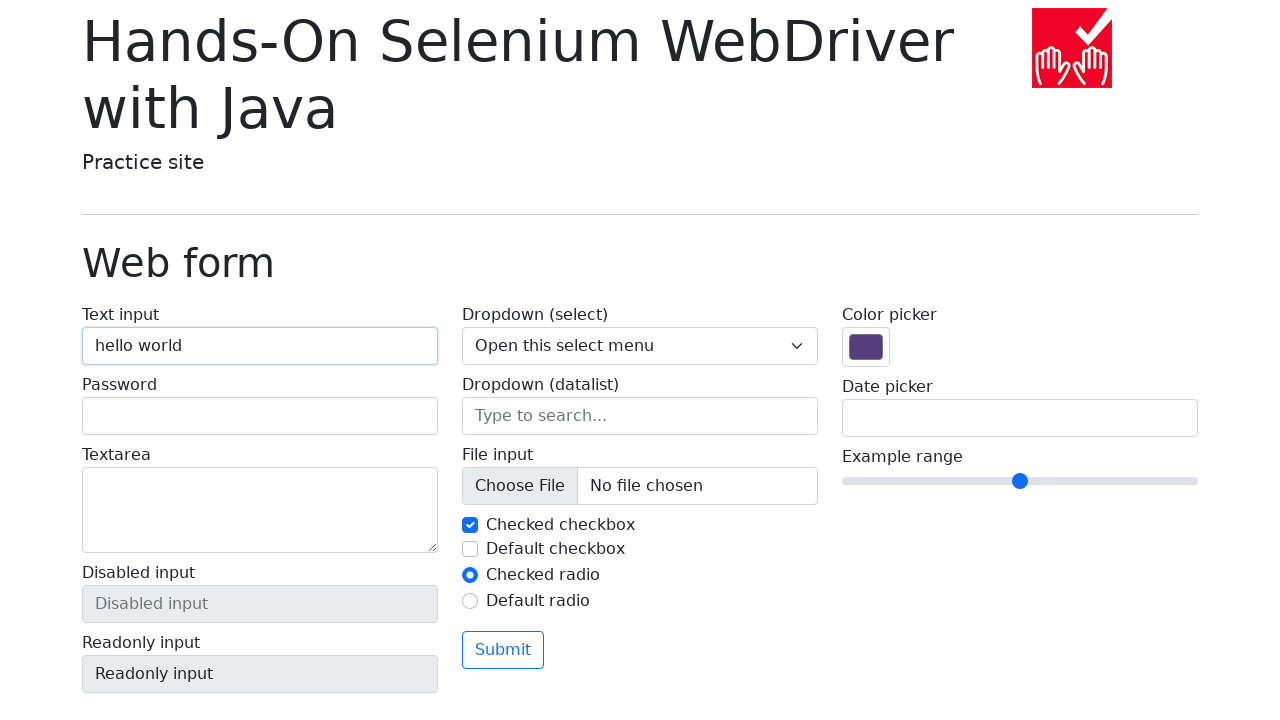

Clicked on the input field to focus it at (260, 346) on input[name='my-text']
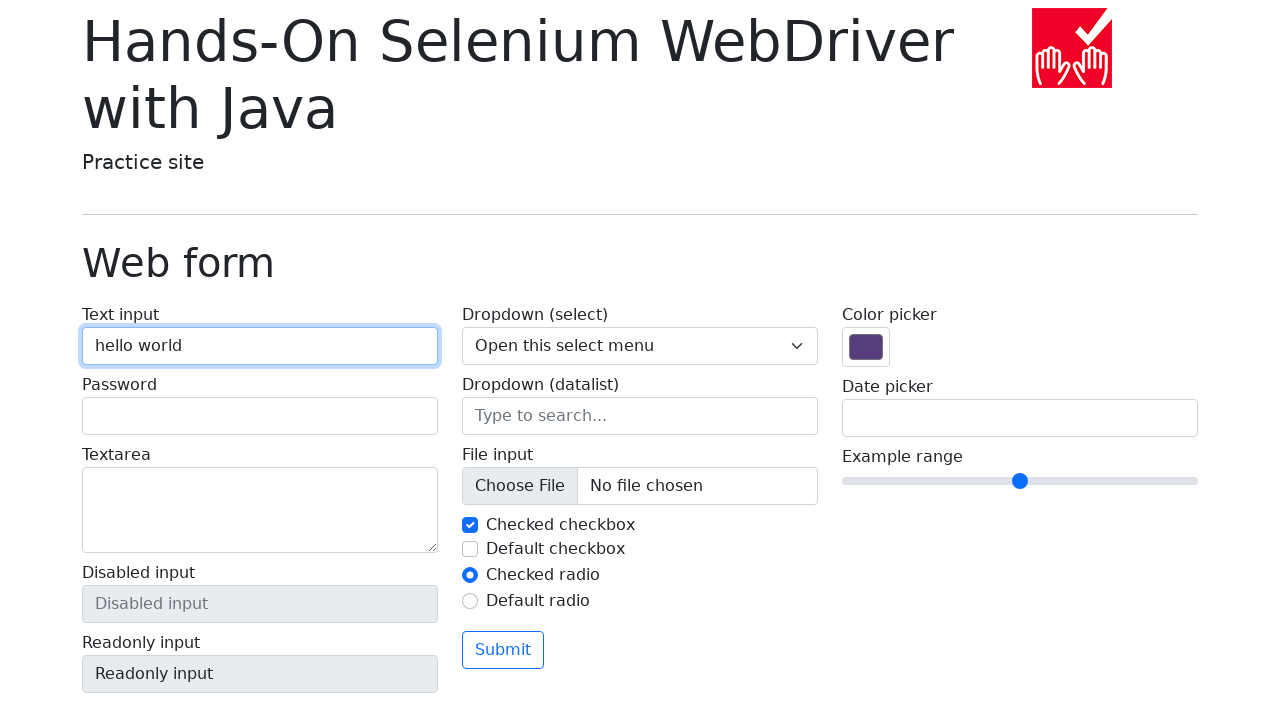

Selected all text in the input field with Ctrl/Cmd+A
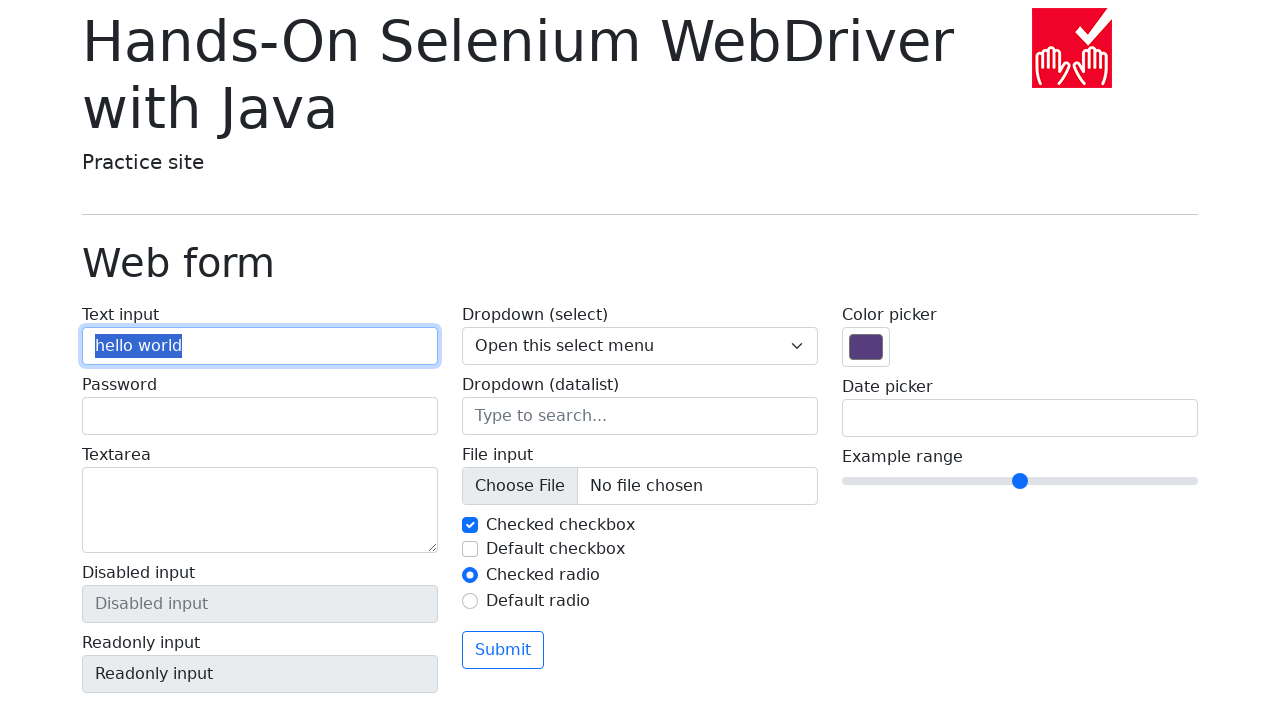

Copied selected text with Ctrl/Cmd+C
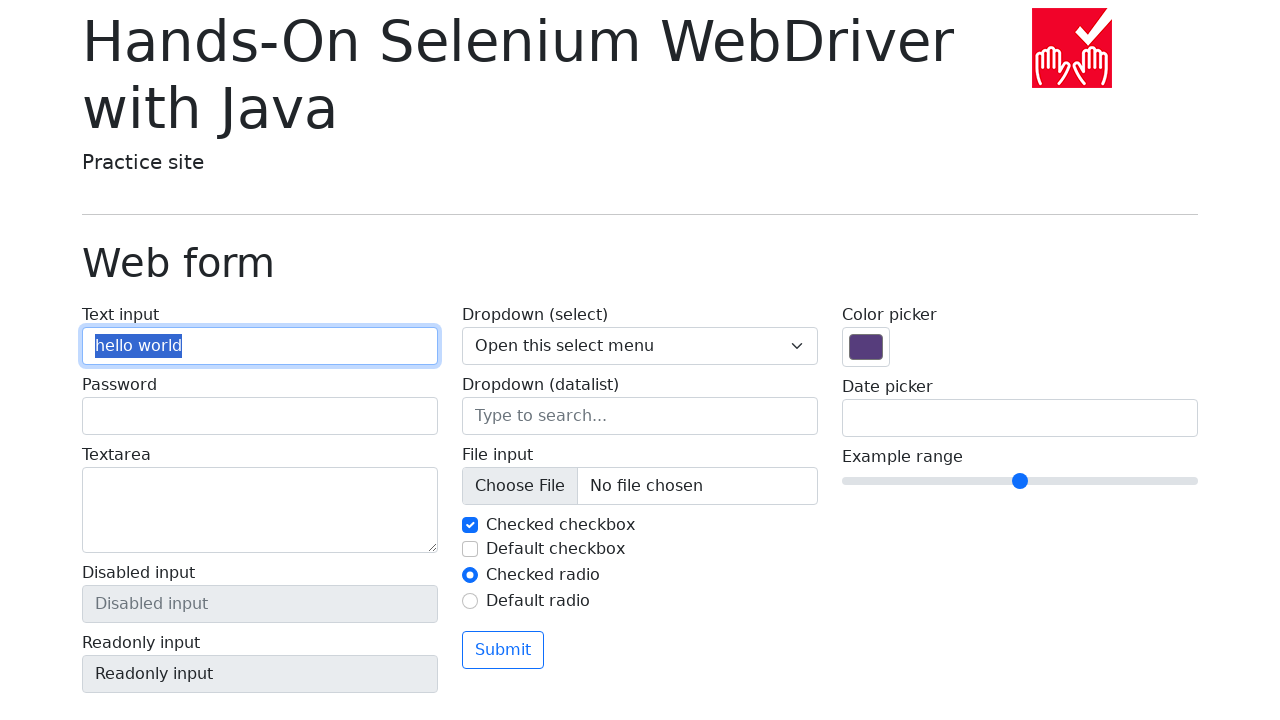

Clicked on the textarea to focus it at (260, 510) on textarea[name='my-textarea']
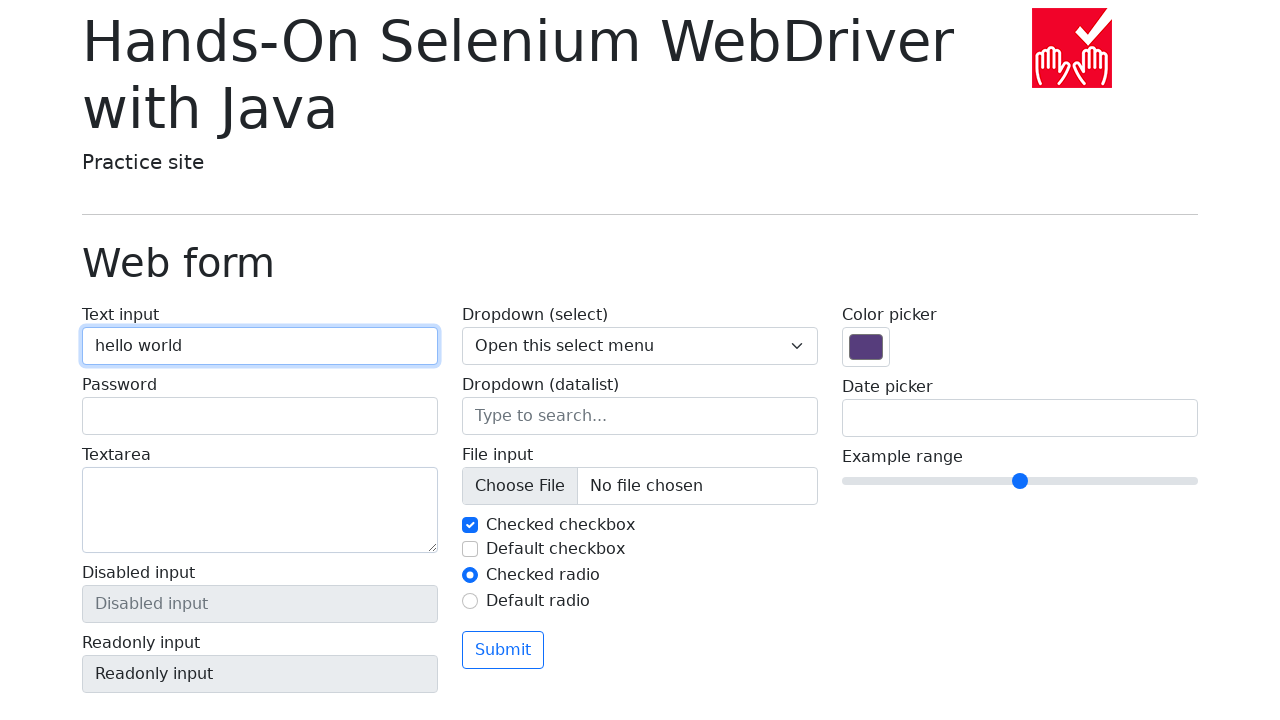

Pasted text into the textarea with Ctrl/Cmd+V
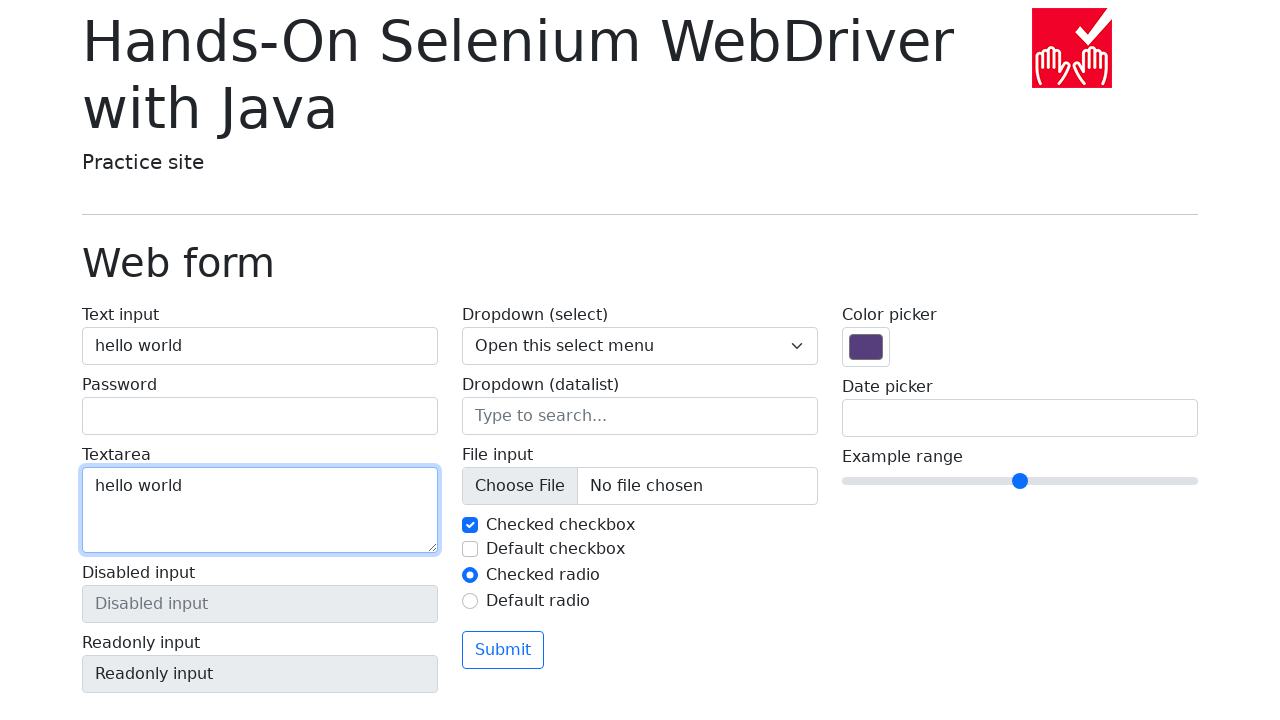

Waited 500ms for paste operation to complete
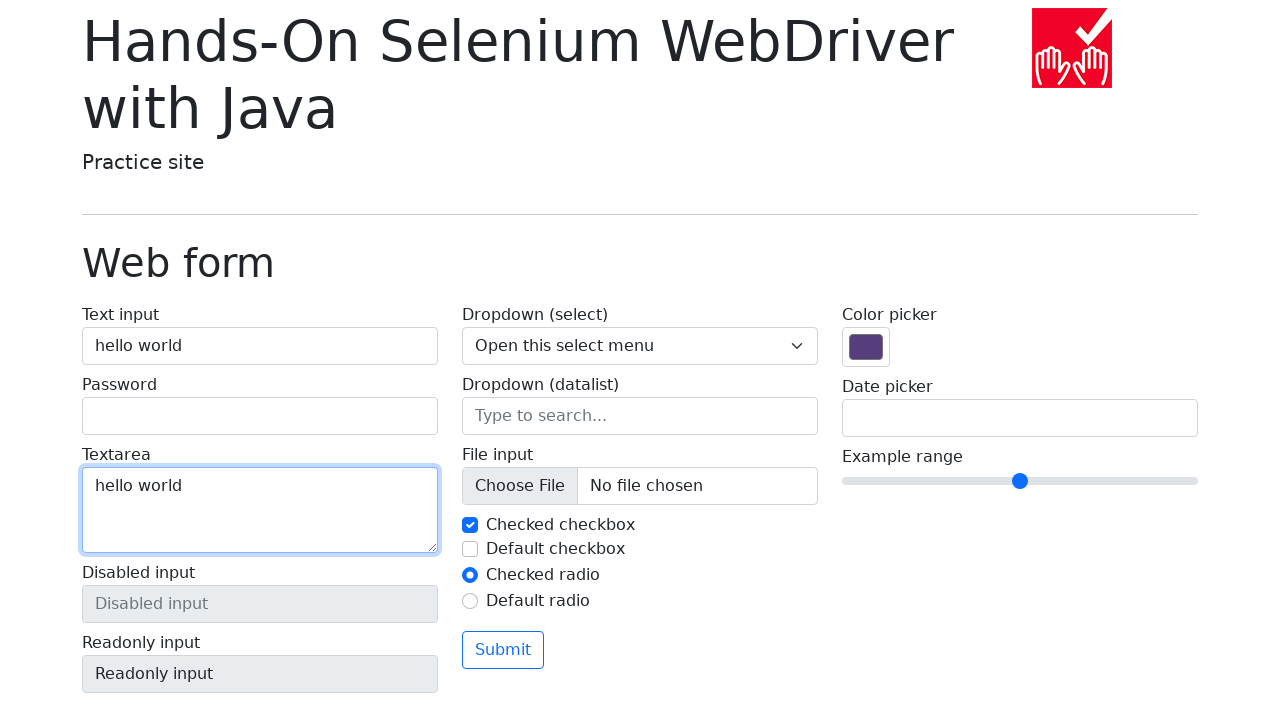

Retrieved value from input field
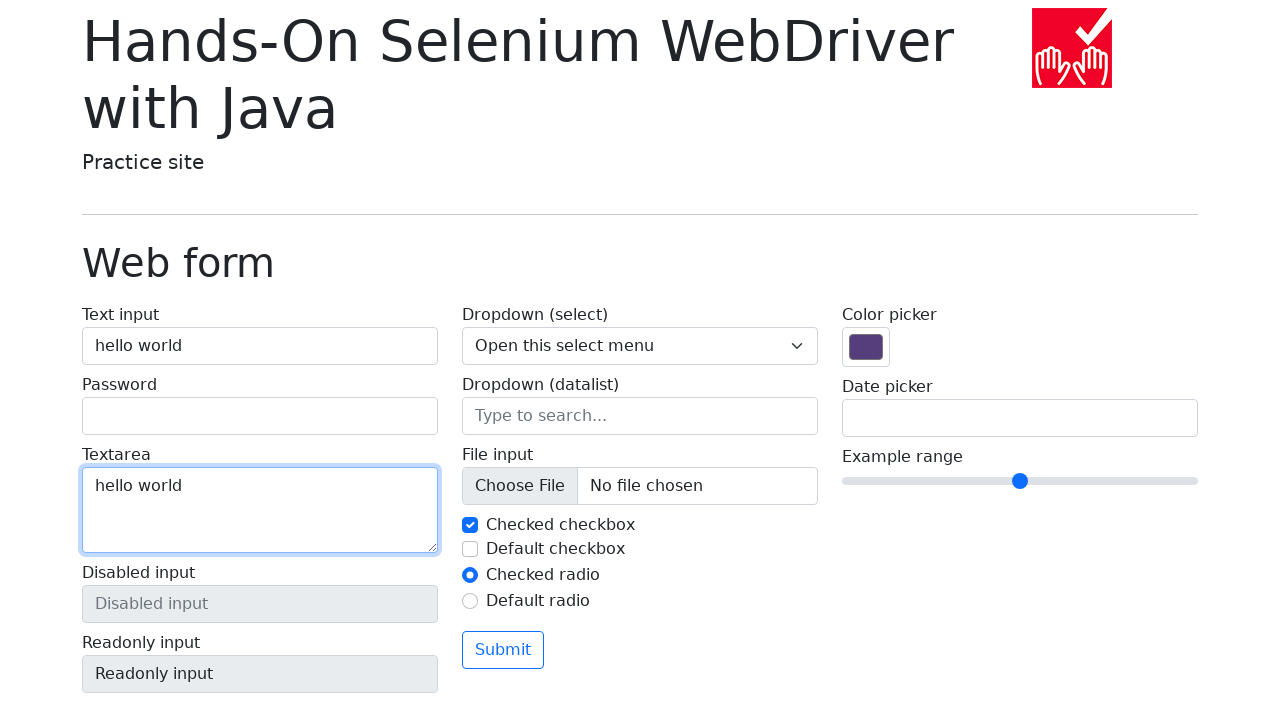

Retrieved value from textarea field
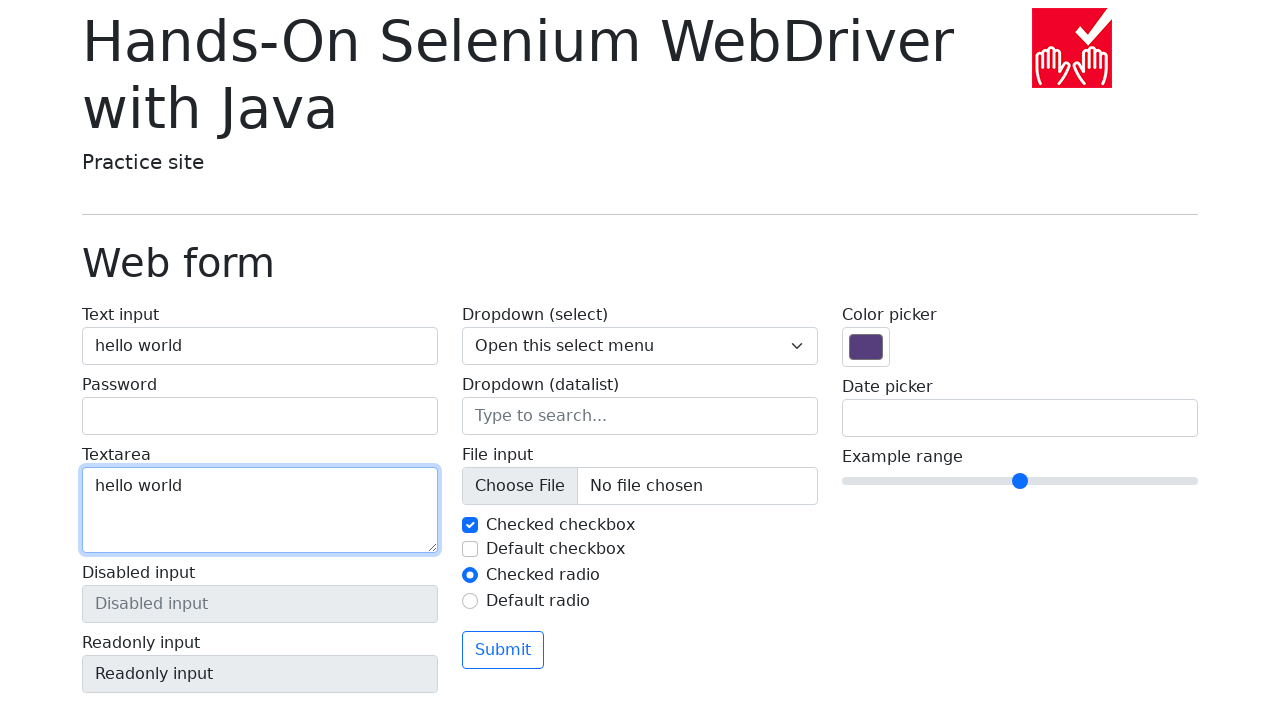

Verified that input field and textarea have the same content
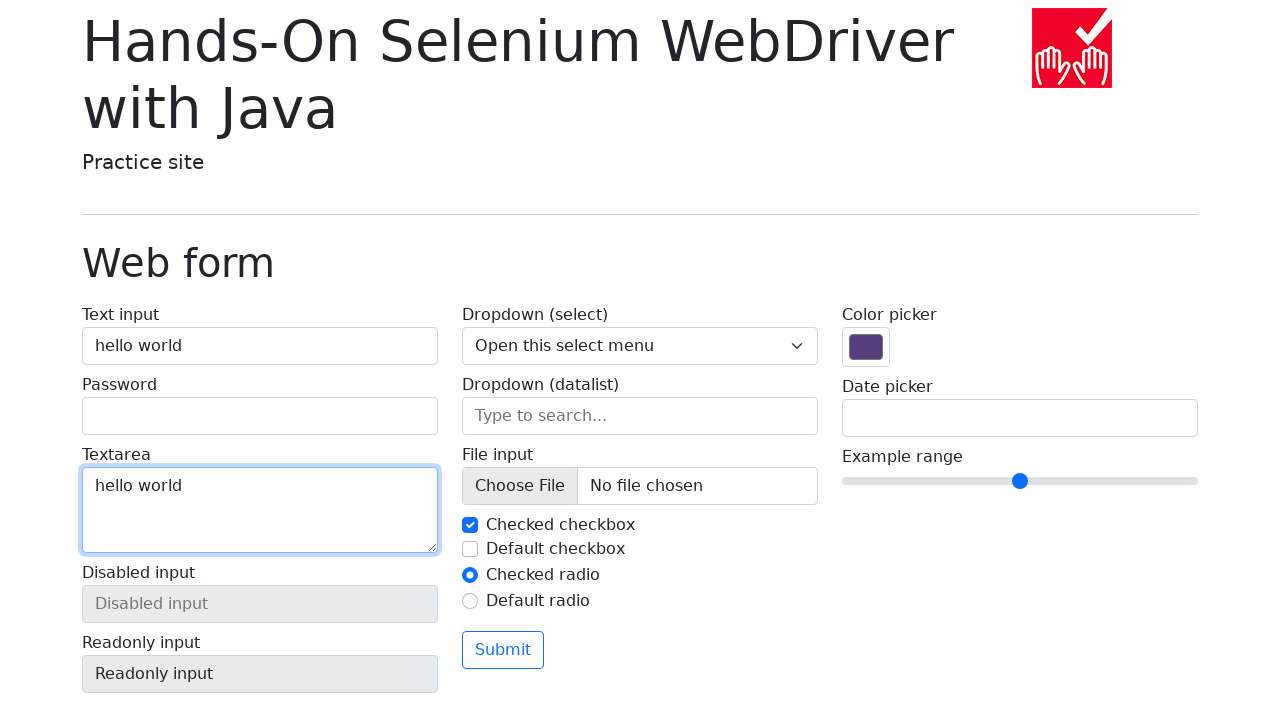

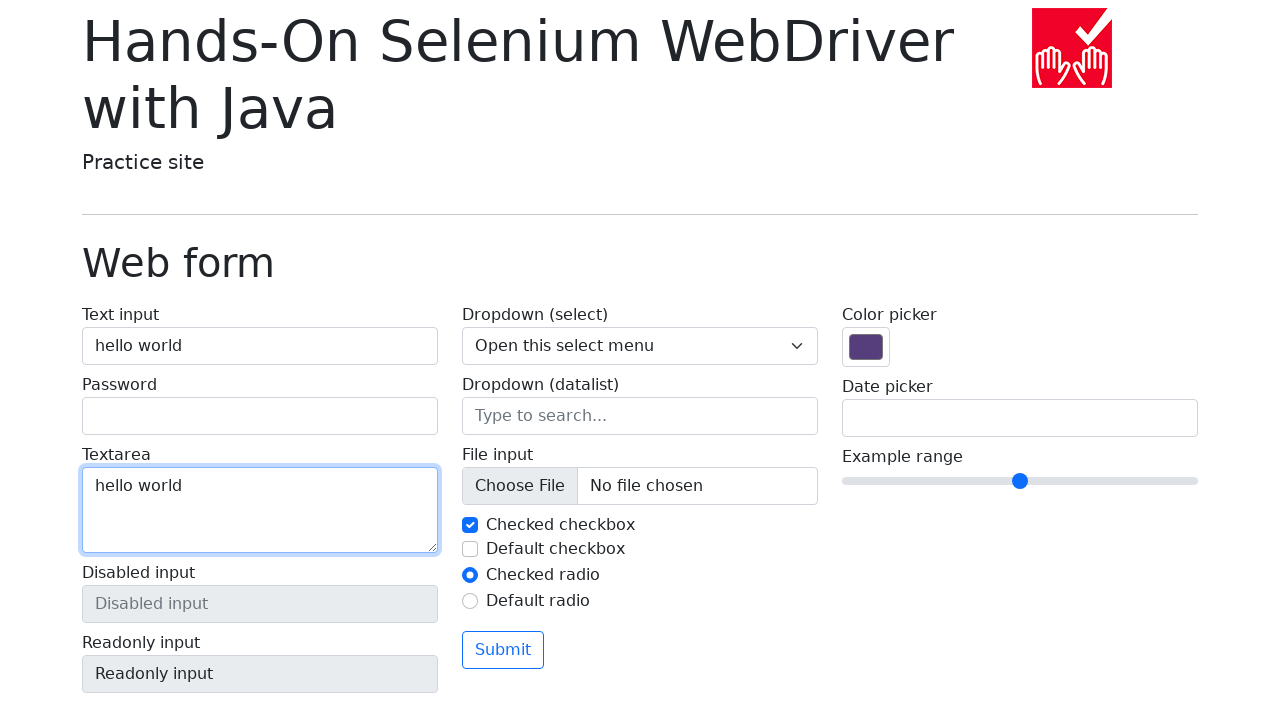